Fills the first name input field with "Selenium" and verifies the value

Starting URL: https://testeroprogramowania.github.io/selenium/basics.html

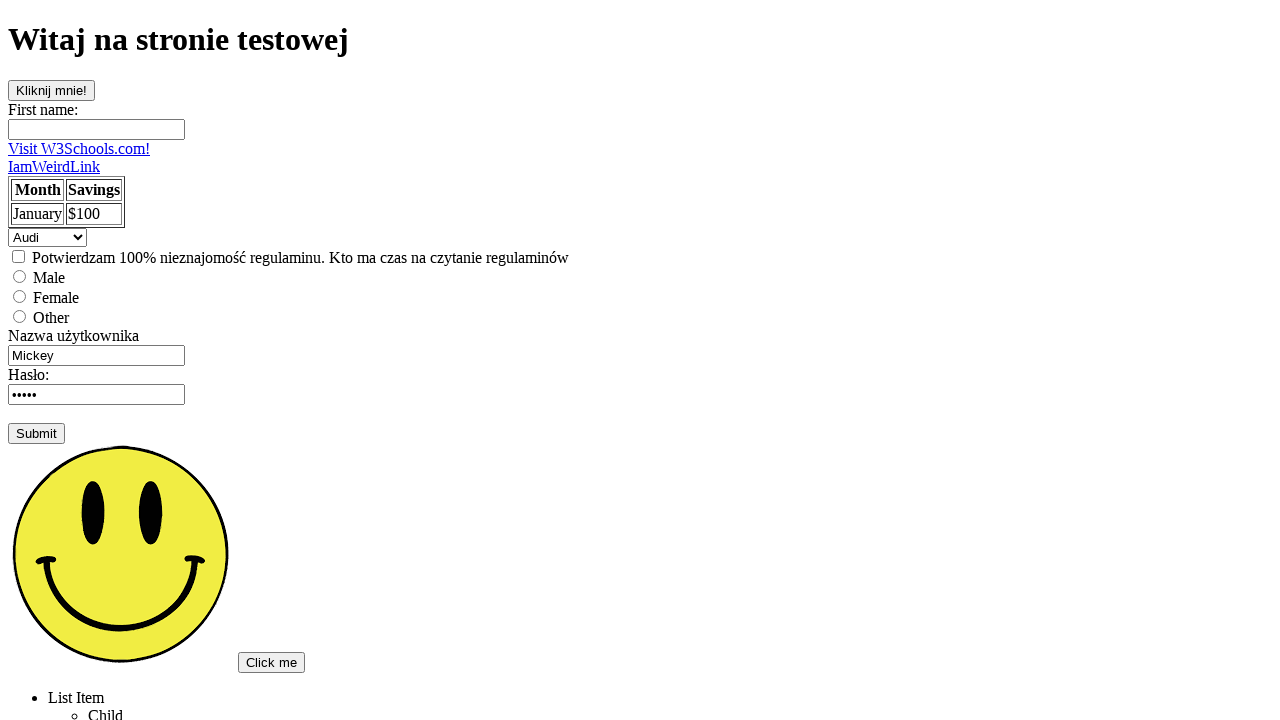

Located first name input field
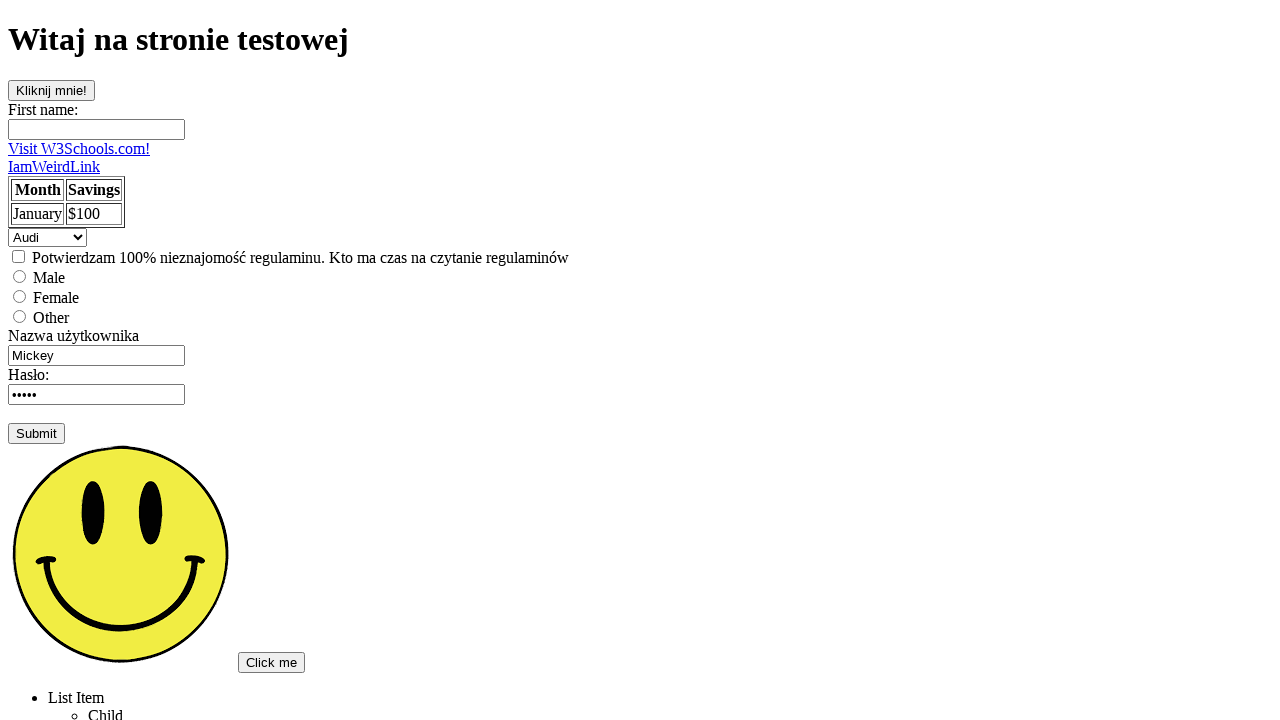

Clicked on first name input field at (96, 129) on input[name='fname']
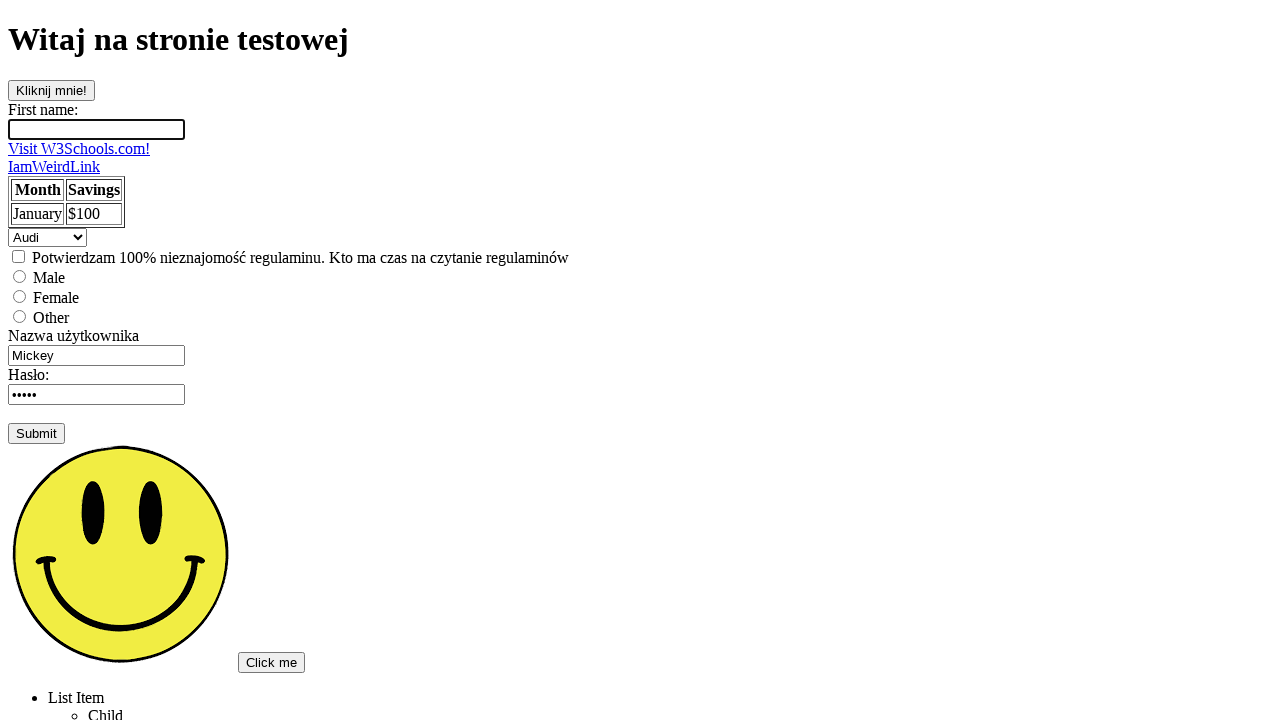

Filled first name input with 'Selenium' on input[name='fname']
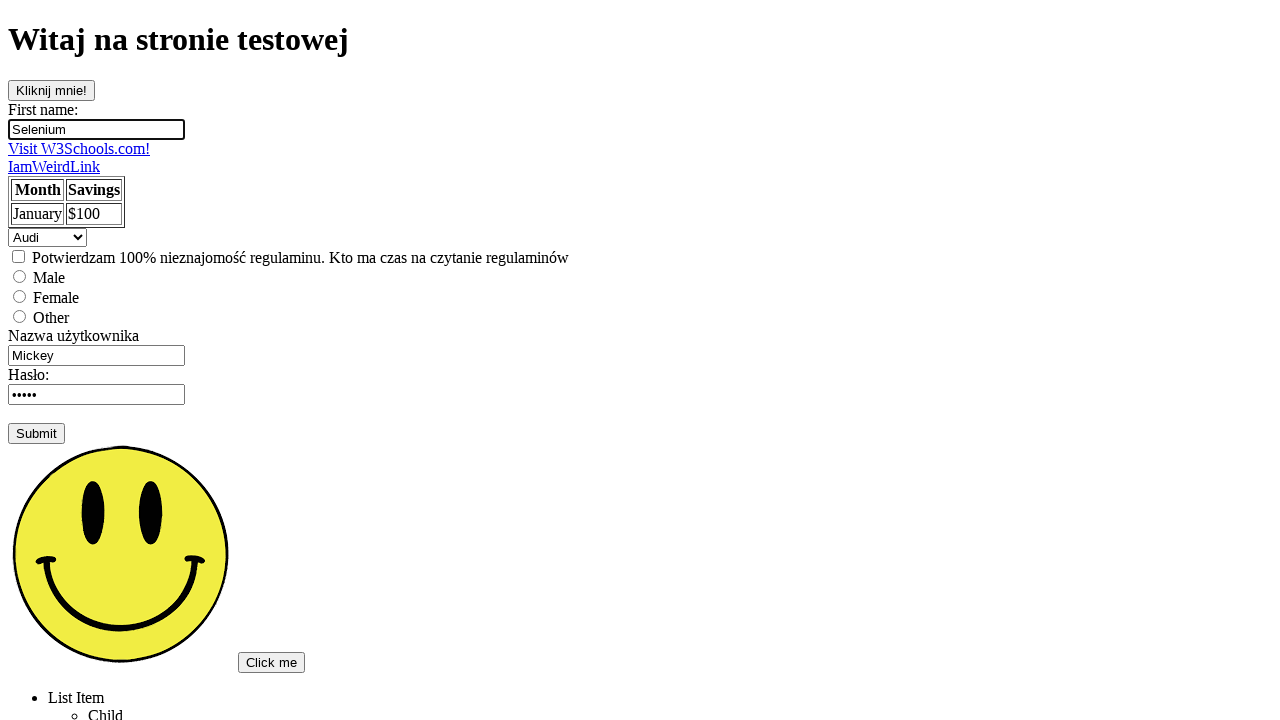

Verified first name input value equals 'Selenium'
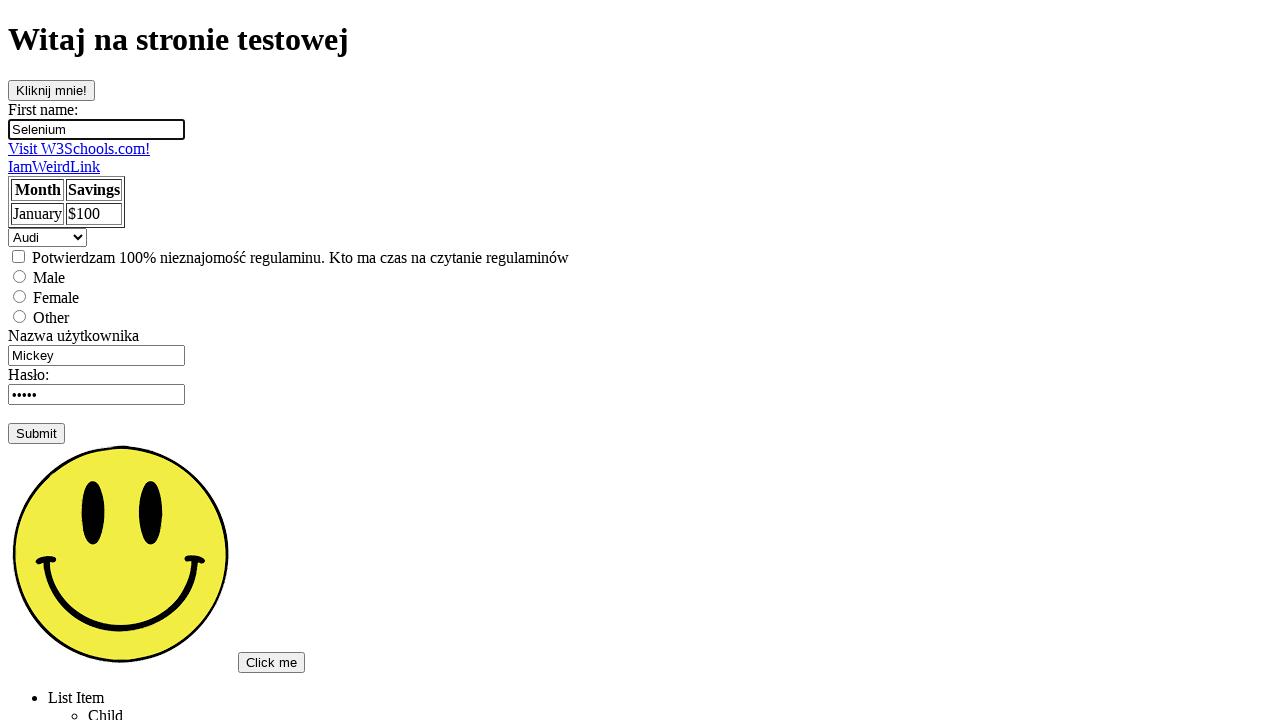

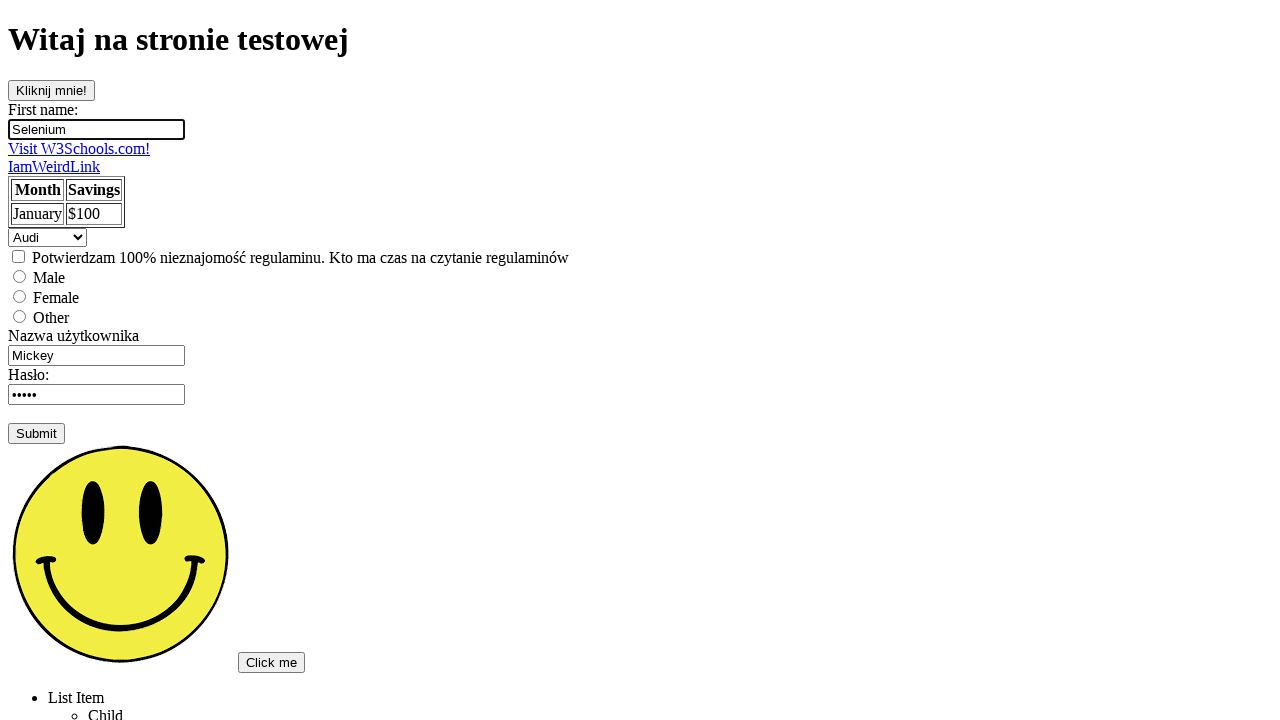